Tests a registration form by filling in first name, last name, email, phone number, and address fields, then submitting the form and verifying successful registration message appears.

Starting URL: http://suninjuly.github.io/registration1.html

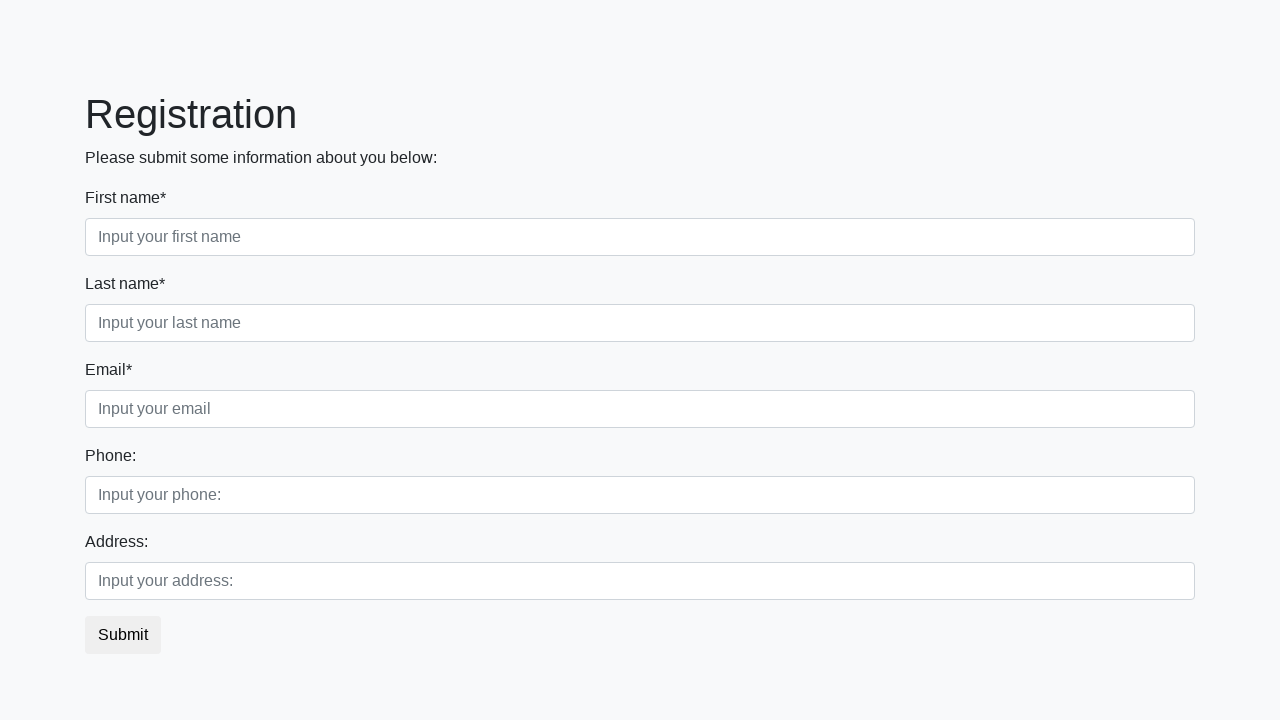

Filled first name field with 'Jonathan' on input[placeholder='Input your first name']
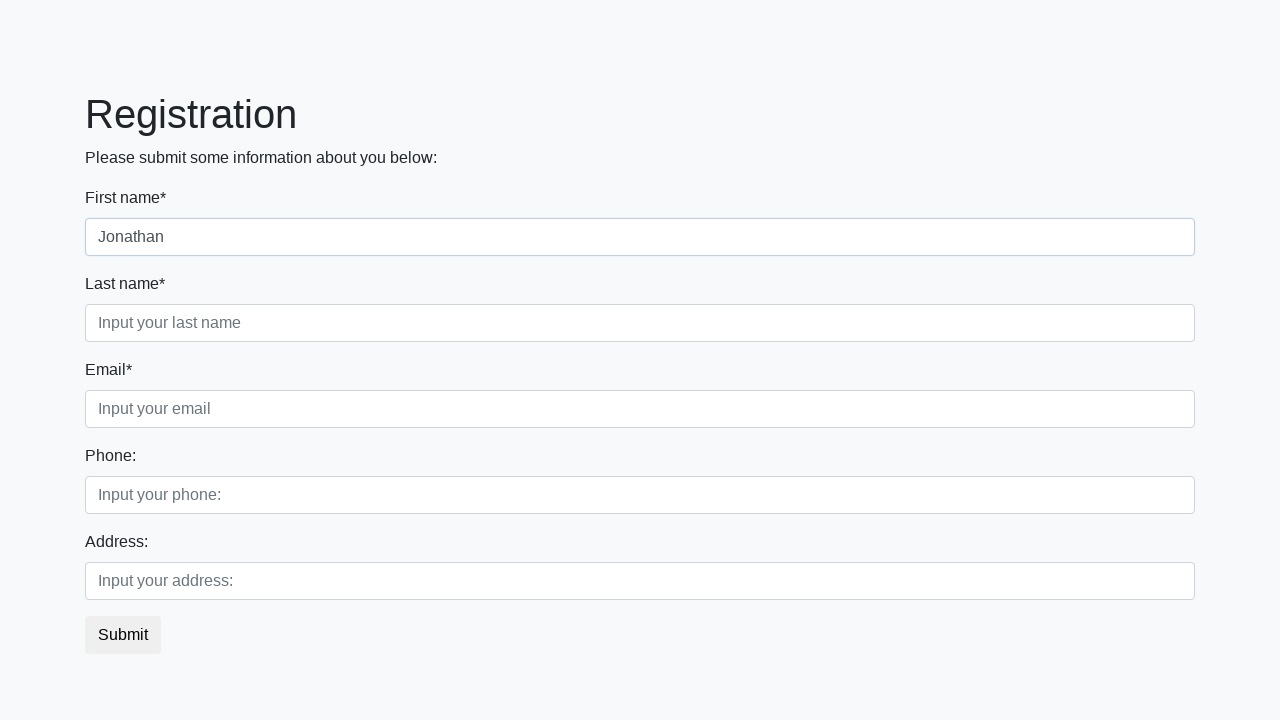

Filled last name field with 'Miller' on input[placeholder='Input your last name']
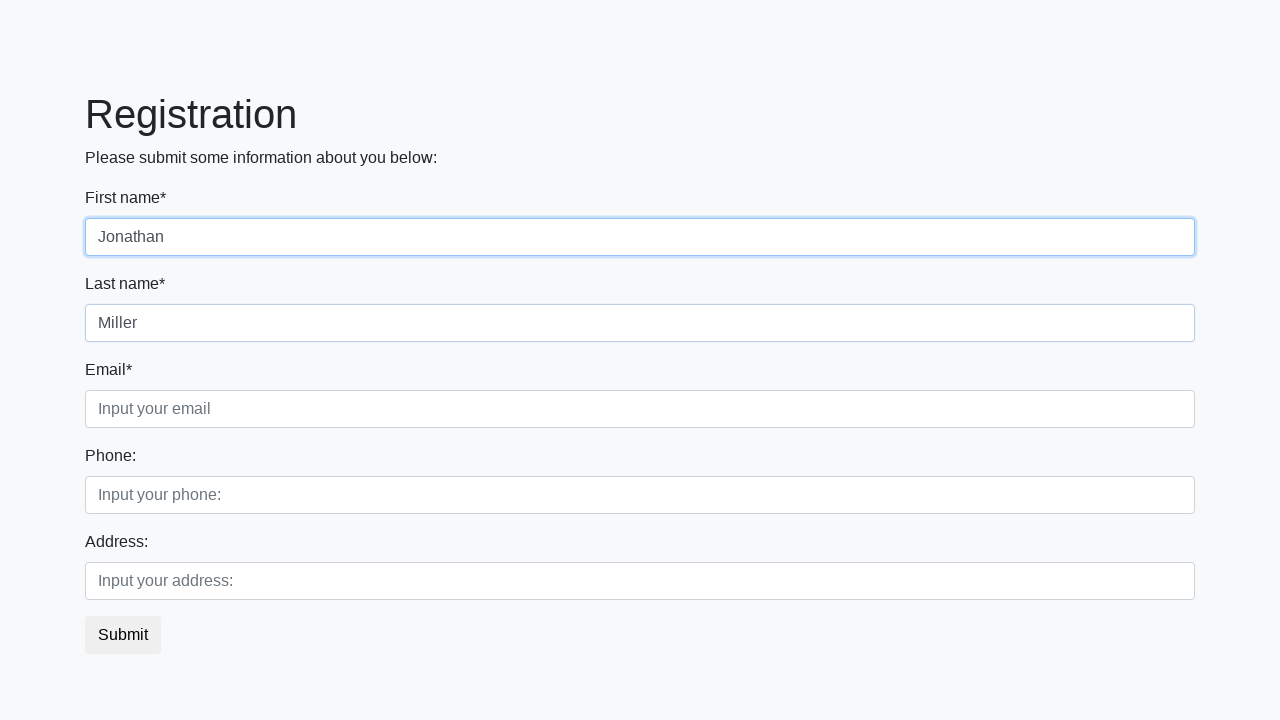

Filled email field with 'jonathan.miller@testmail.com' on input[placeholder='Input your email']
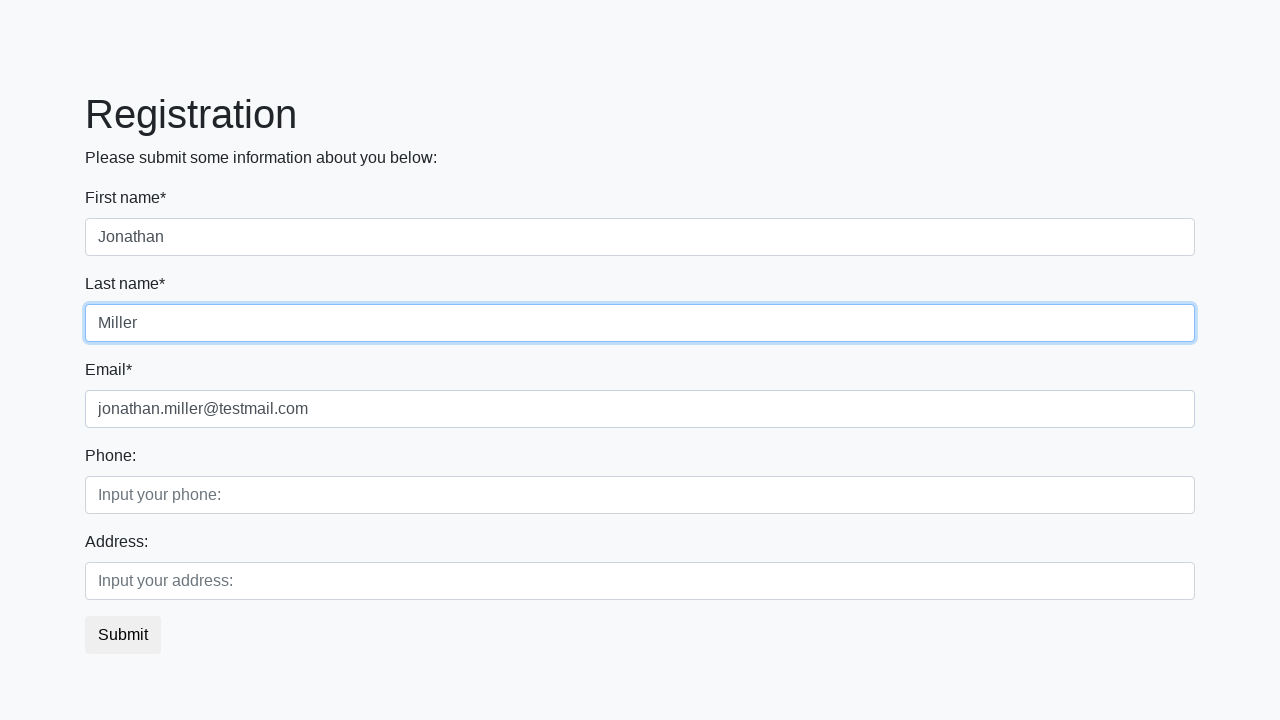

Filled phone number field with '+1234567890' on input[placeholder='Input your first name']
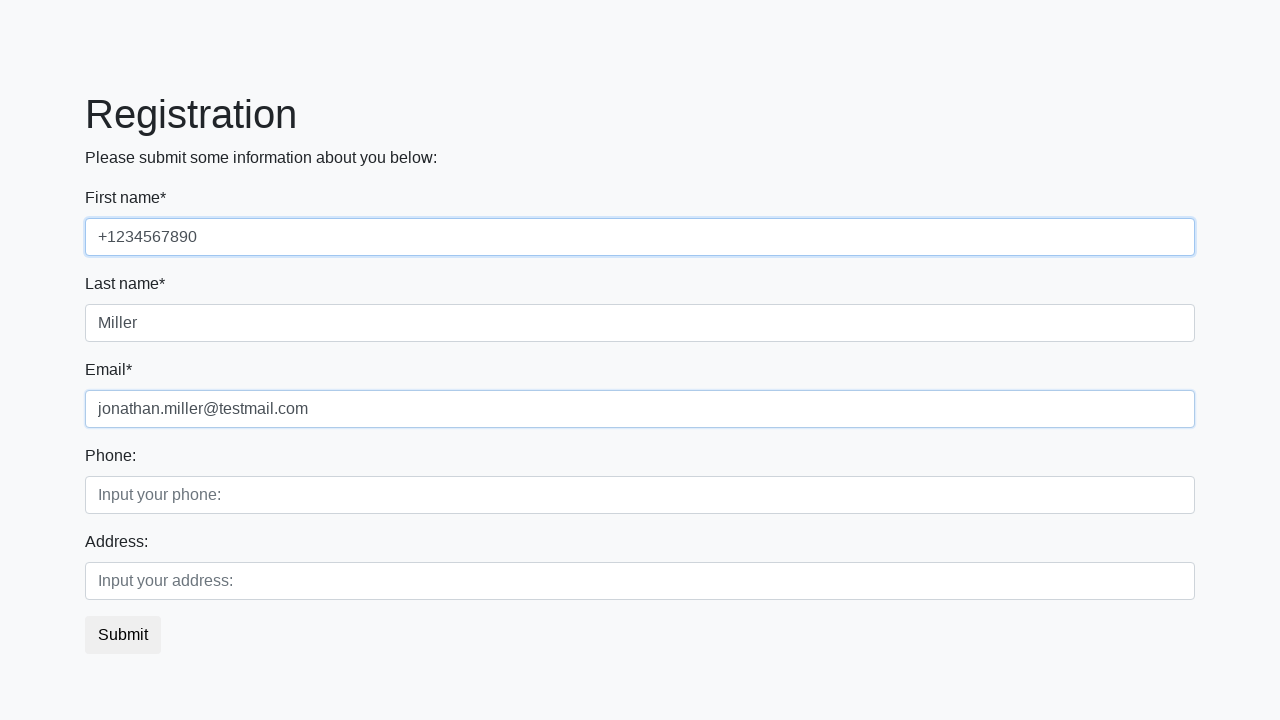

Filled address field with '742 Evergreen Terrace, Springfield, 12345' on input[placeholder='Input your first name']
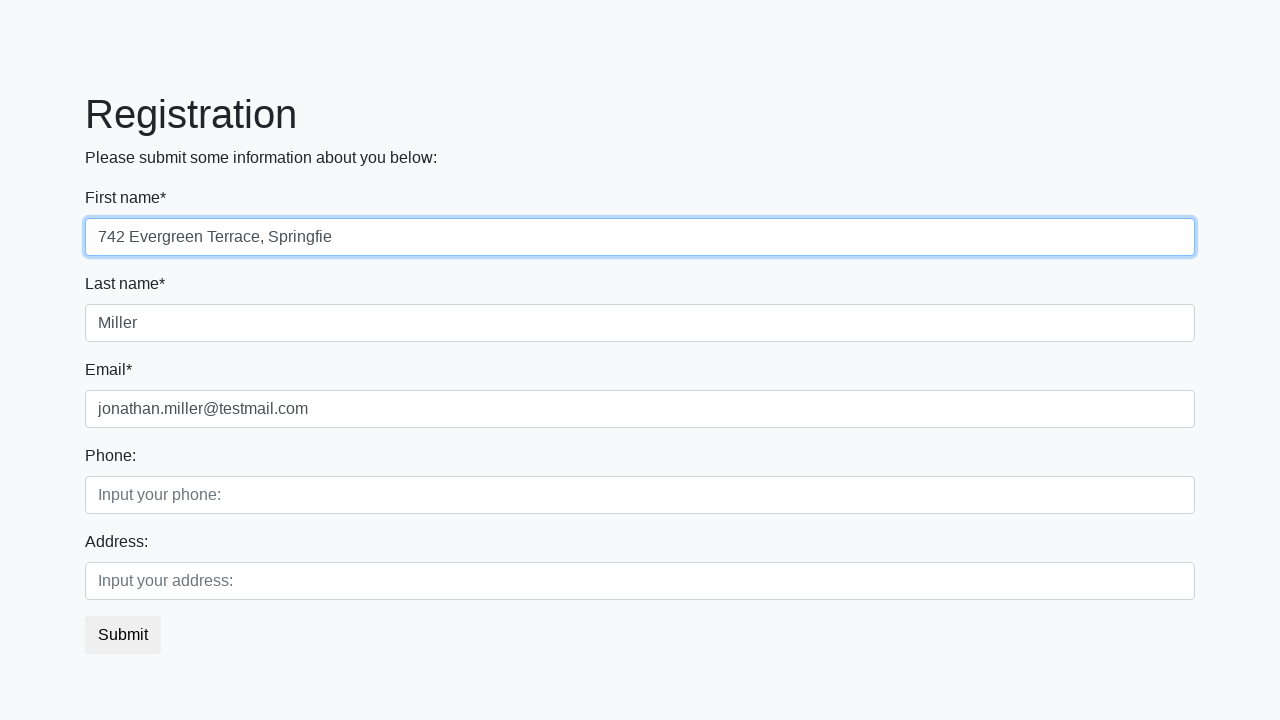

Clicked submit button to register at (123, 635) on button.btn
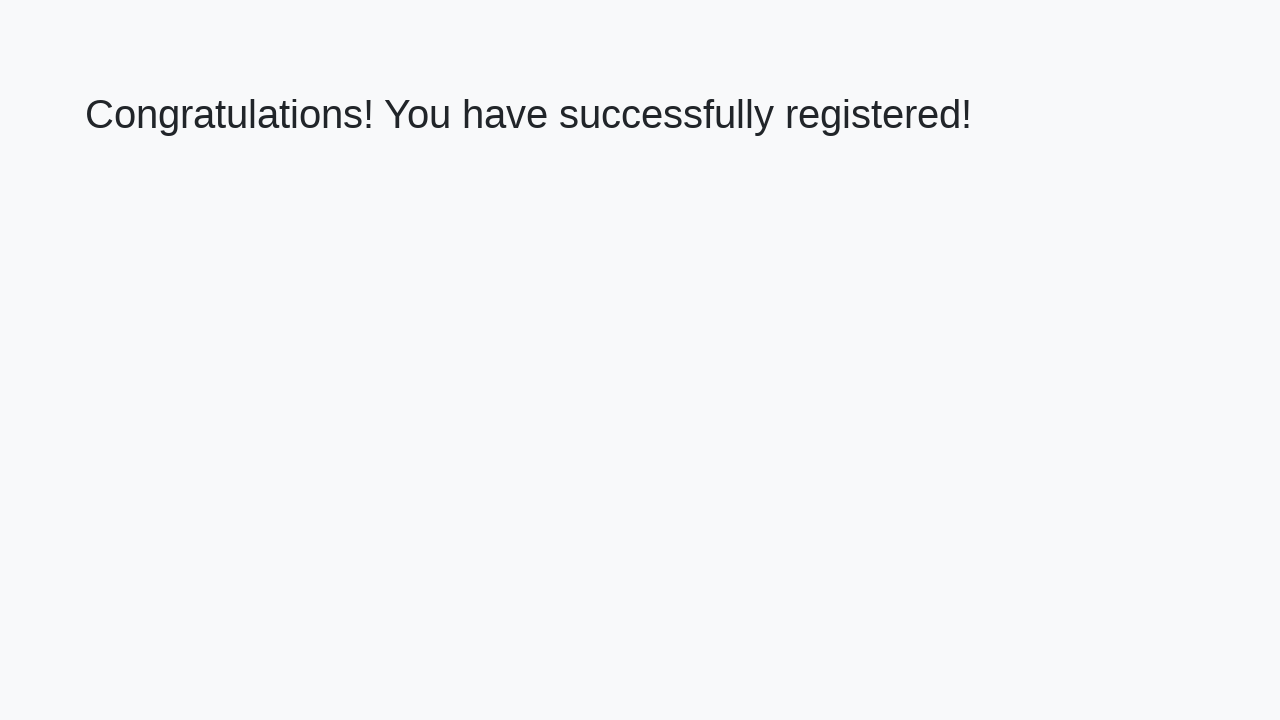

Success message heading loaded
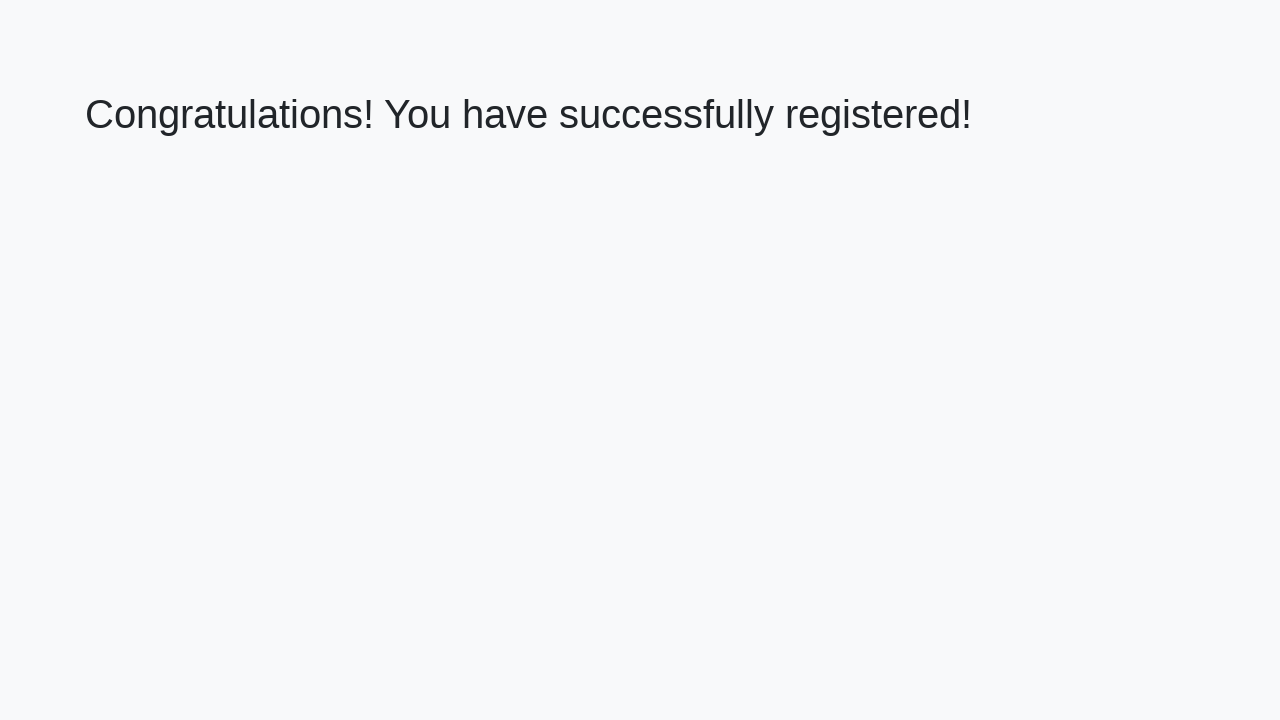

Retrieved success message text: 'Congratulations! You have successfully registered!'
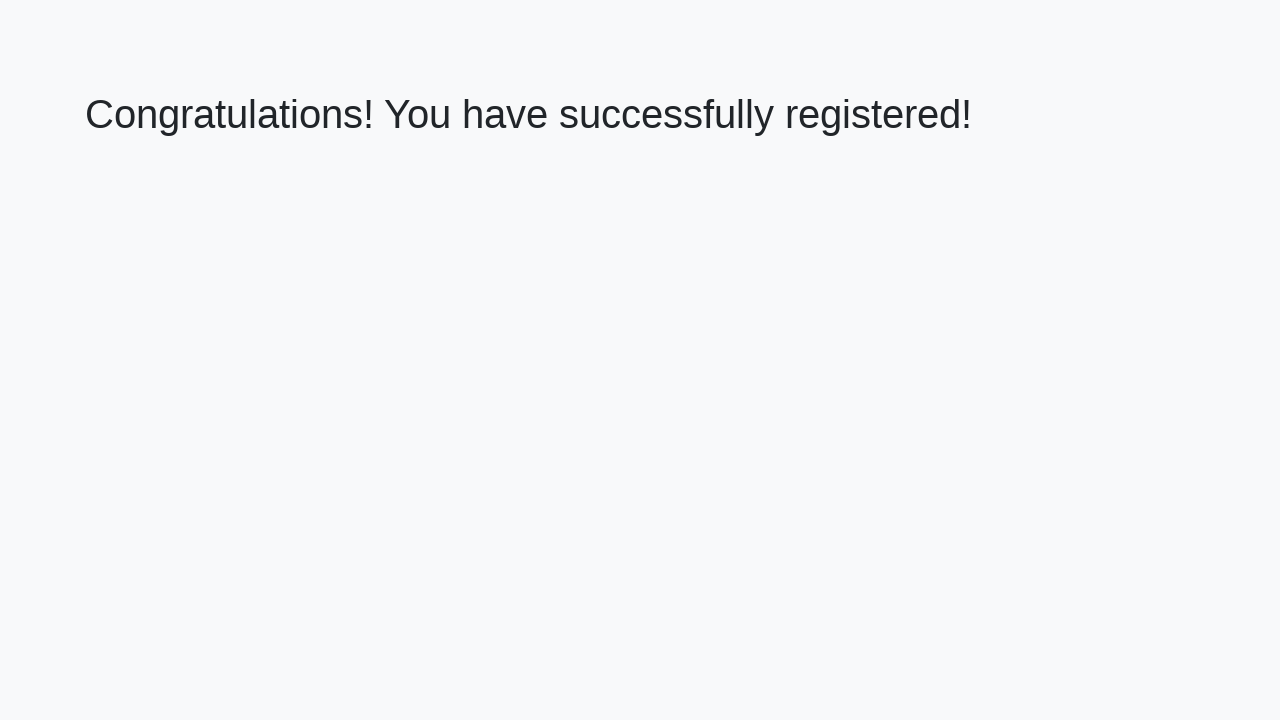

Verified success message matches expected text
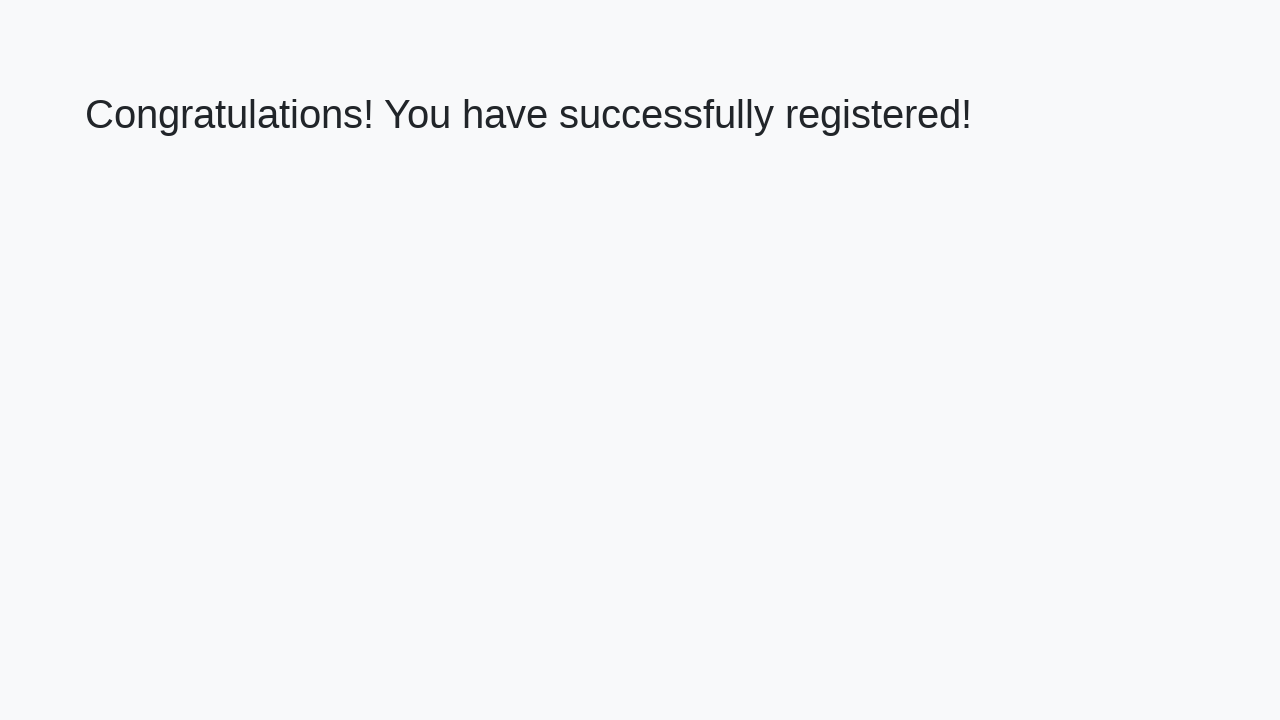

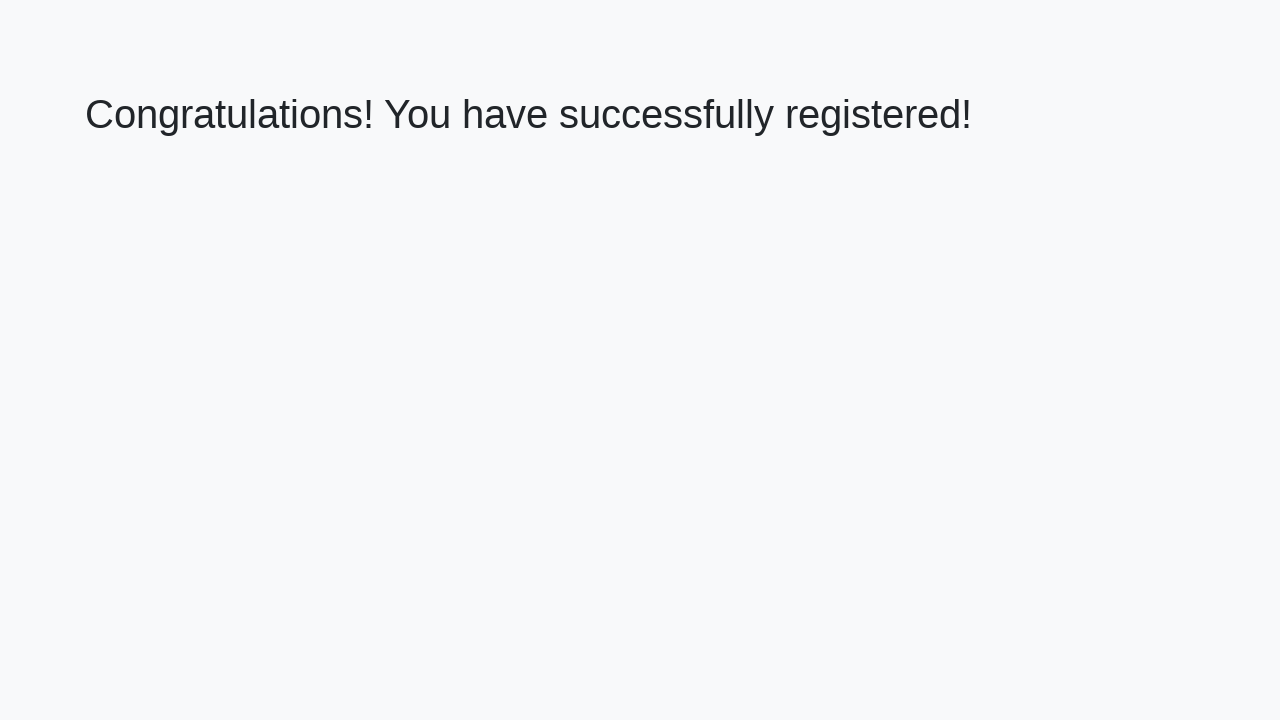